Selects the Male gender radio button on a registration form

Starting URL: http://demo.automationtesting.in/Register.html

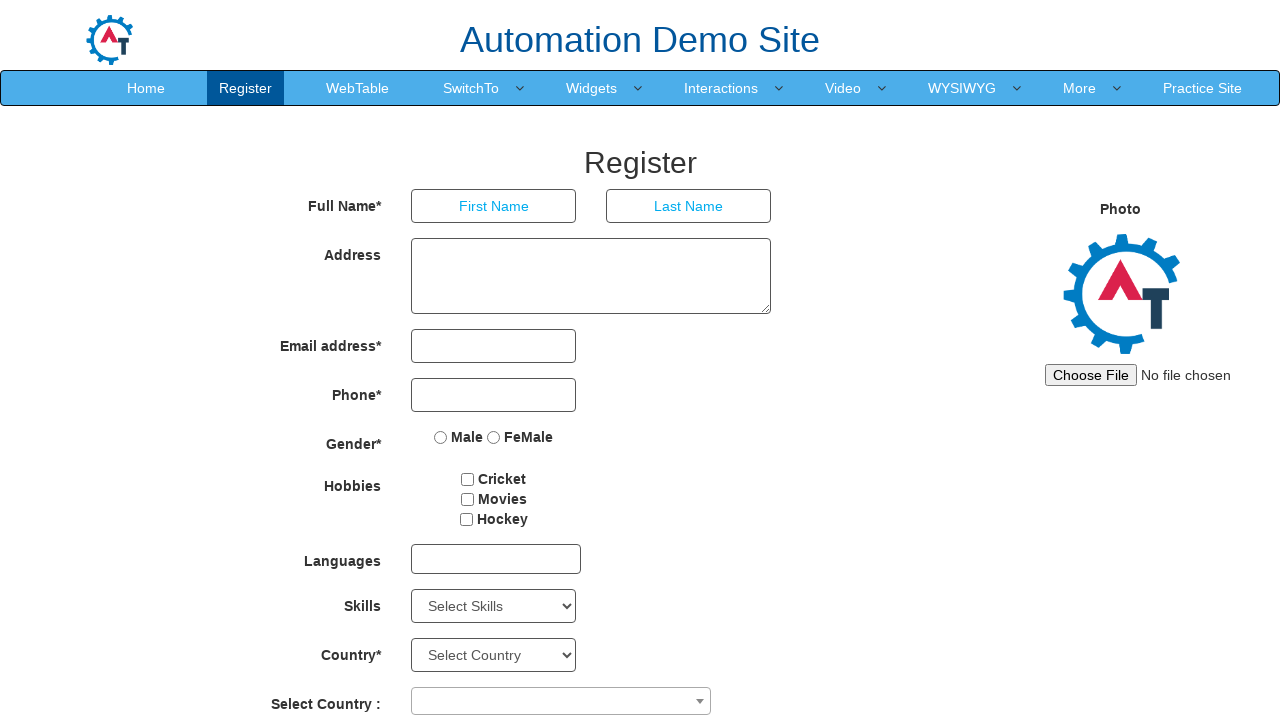

Selected Male gender radio button on registration form at (441, 437) on input[value='Male']
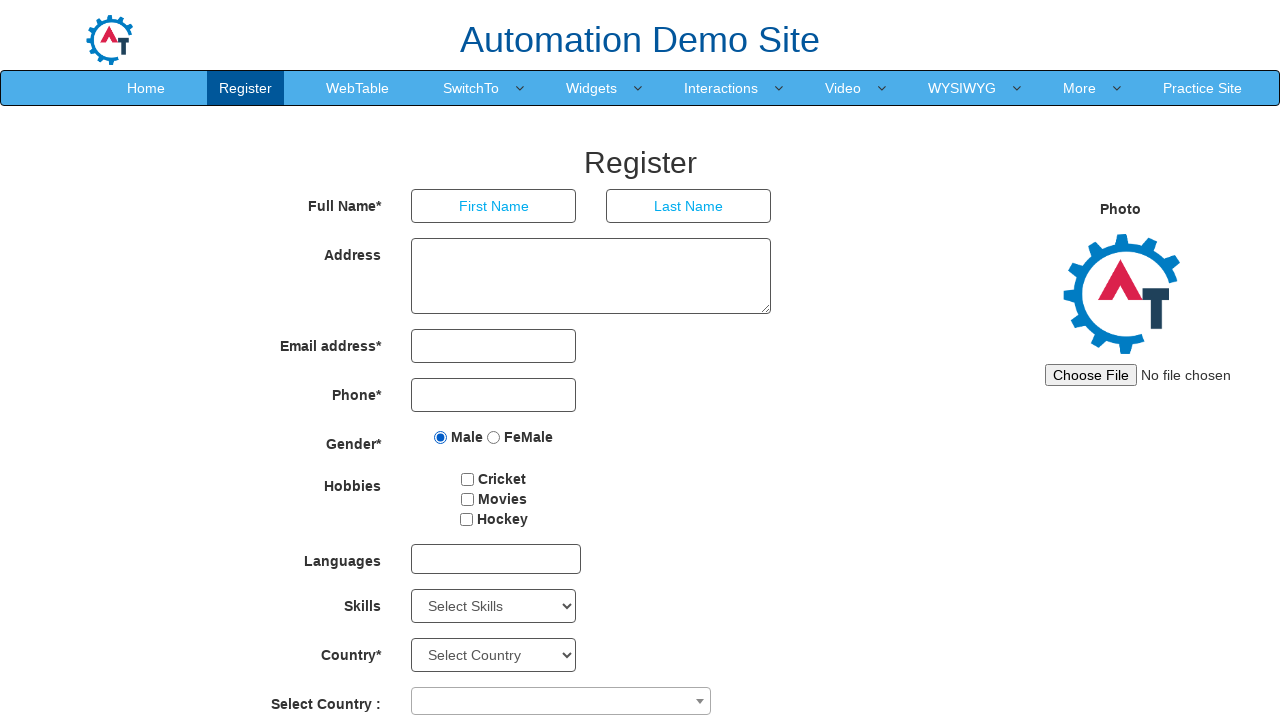

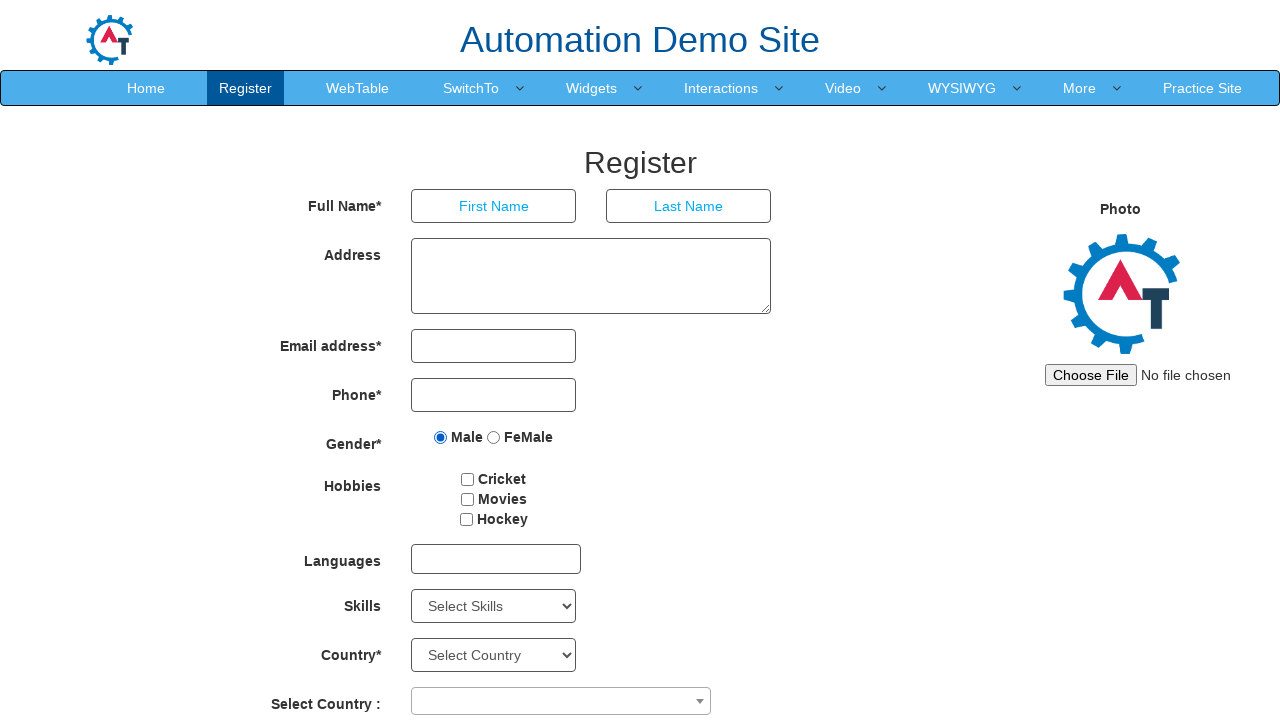